Tests a CRUD application form by filling in a task title and content fields

Starting URL: https://krzysztof-galazka.github.io/

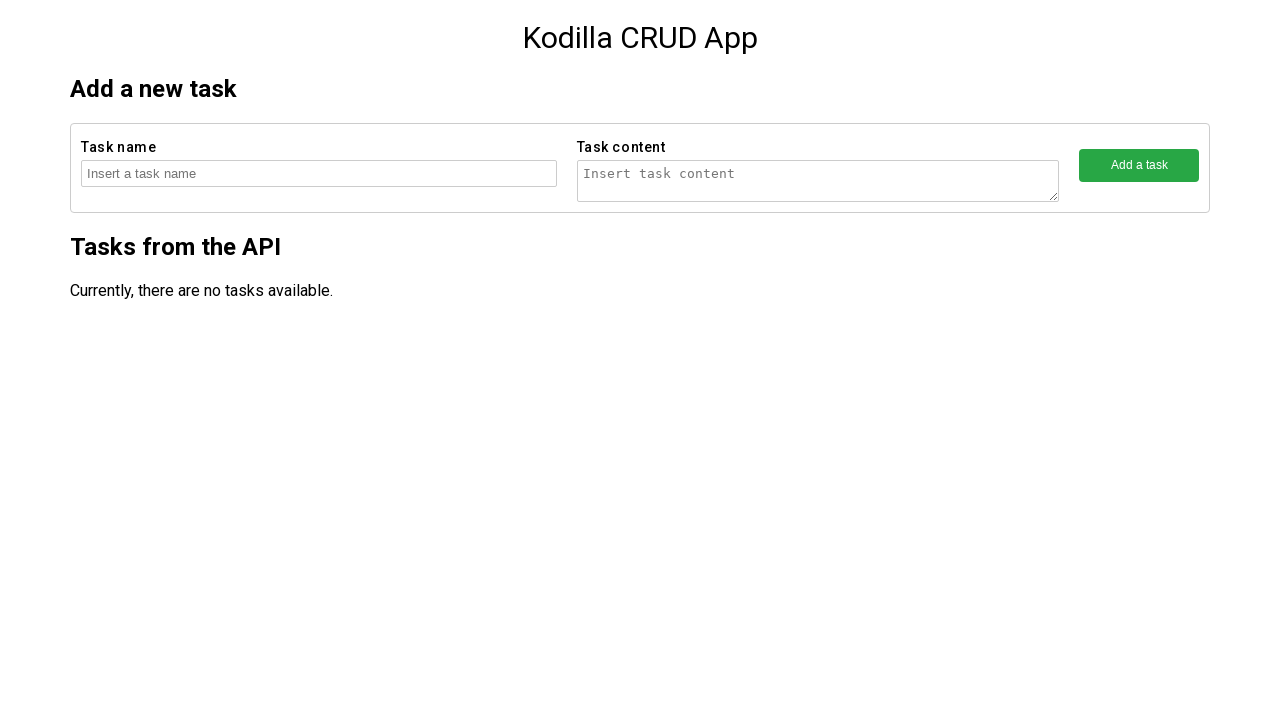

Filled task title field with 'New robotic task' on xpath=/html/body/main/section/form/fieldset/input
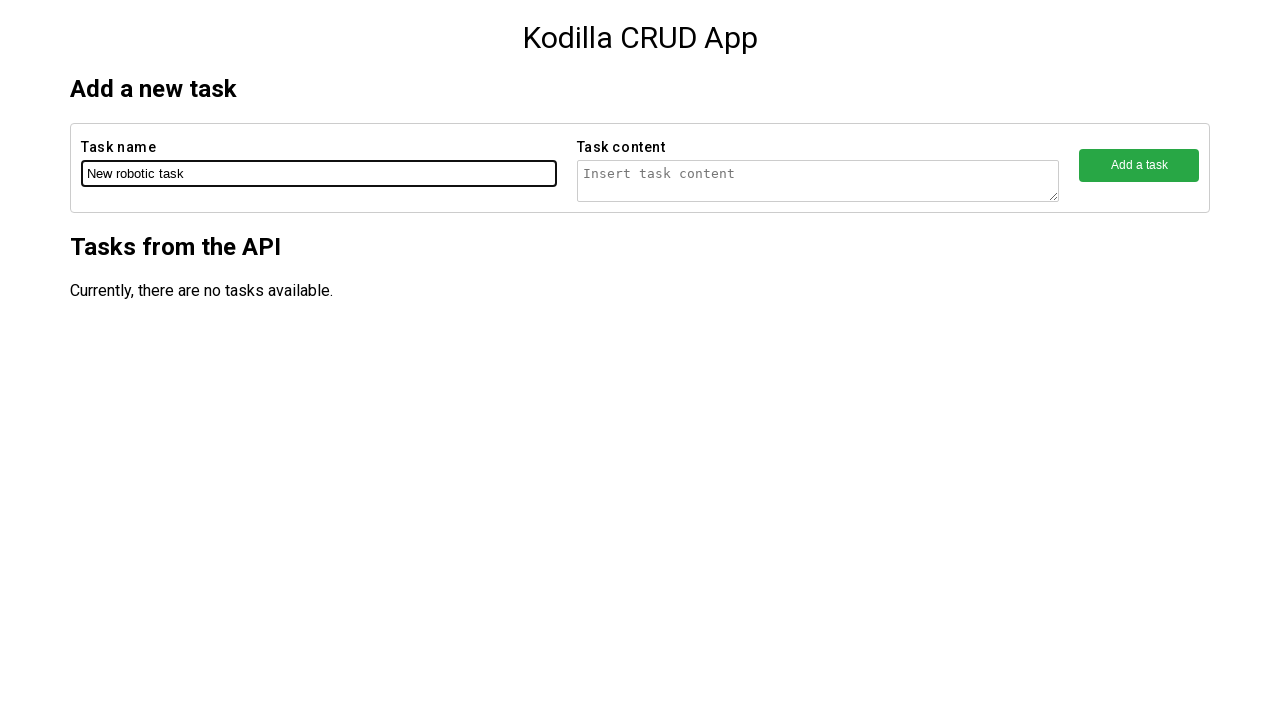

Filled task content field with 'The robotic content' on xpath=/html/body/main/section/form/fieldset[2]/textarea
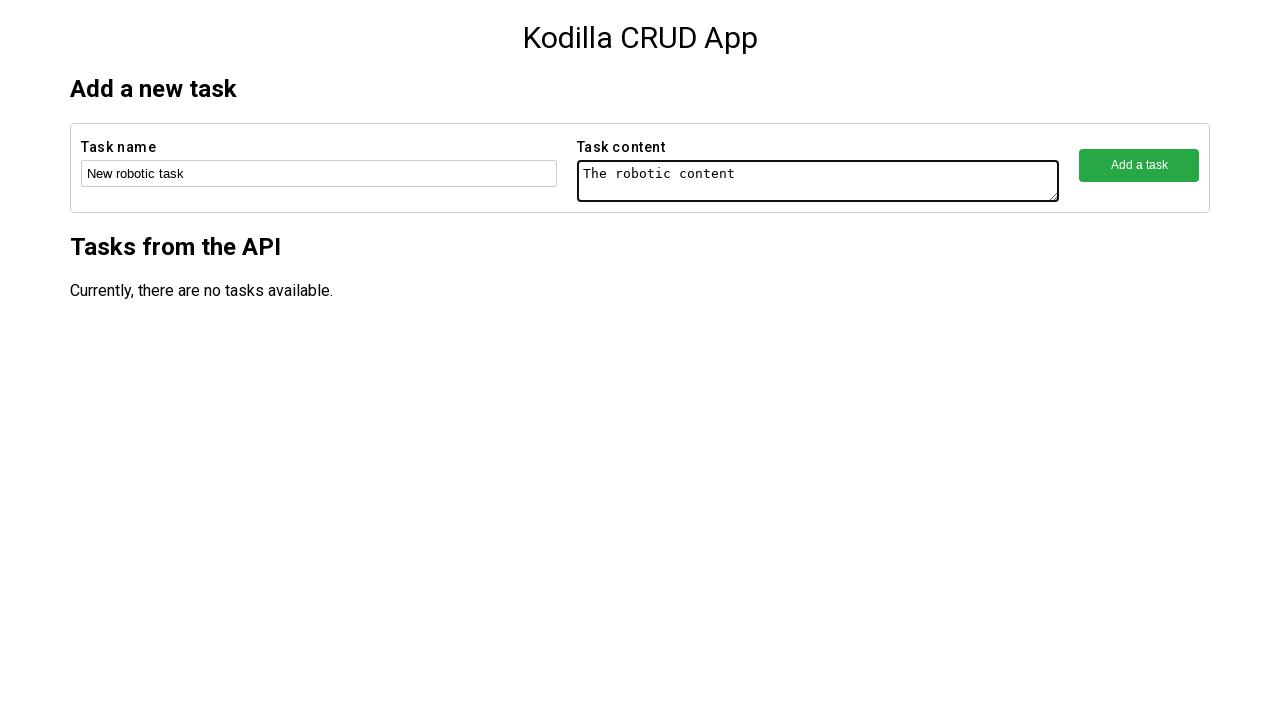

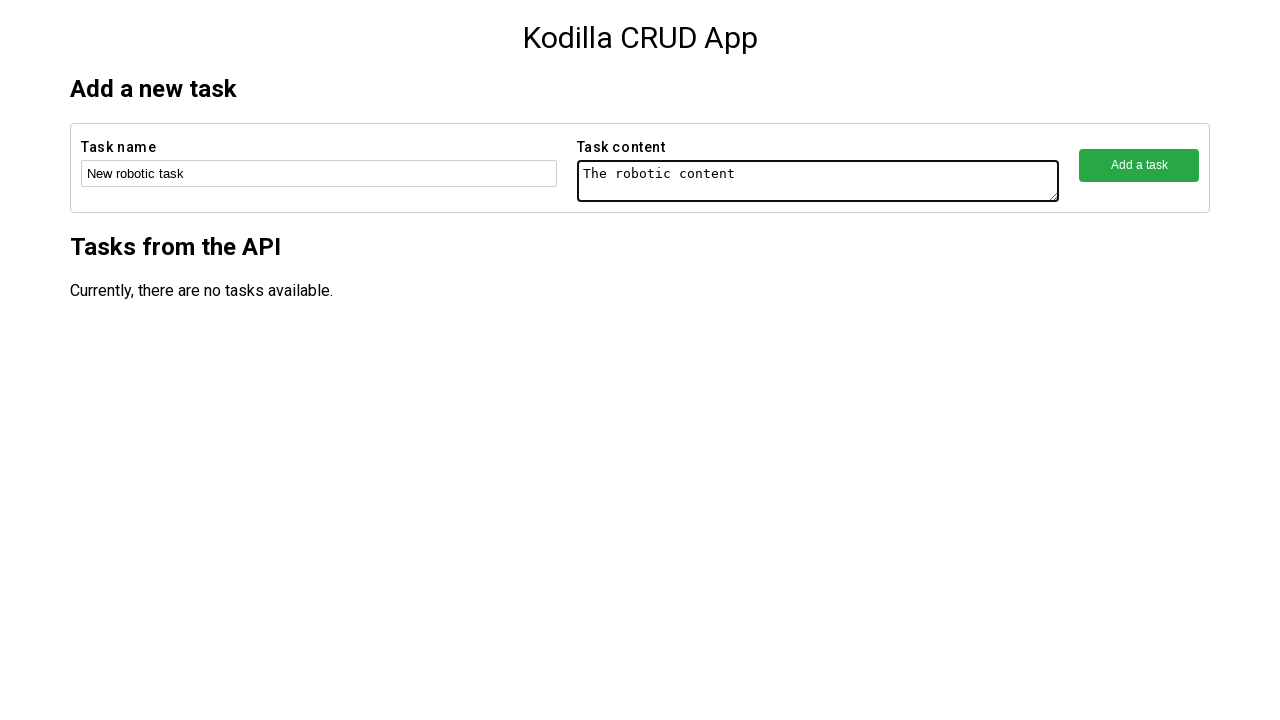